Searches for Python on W3Schools and navigates to the Python tutorial by clicking the start learning link

Starting URL: https://www.w3schools.com/

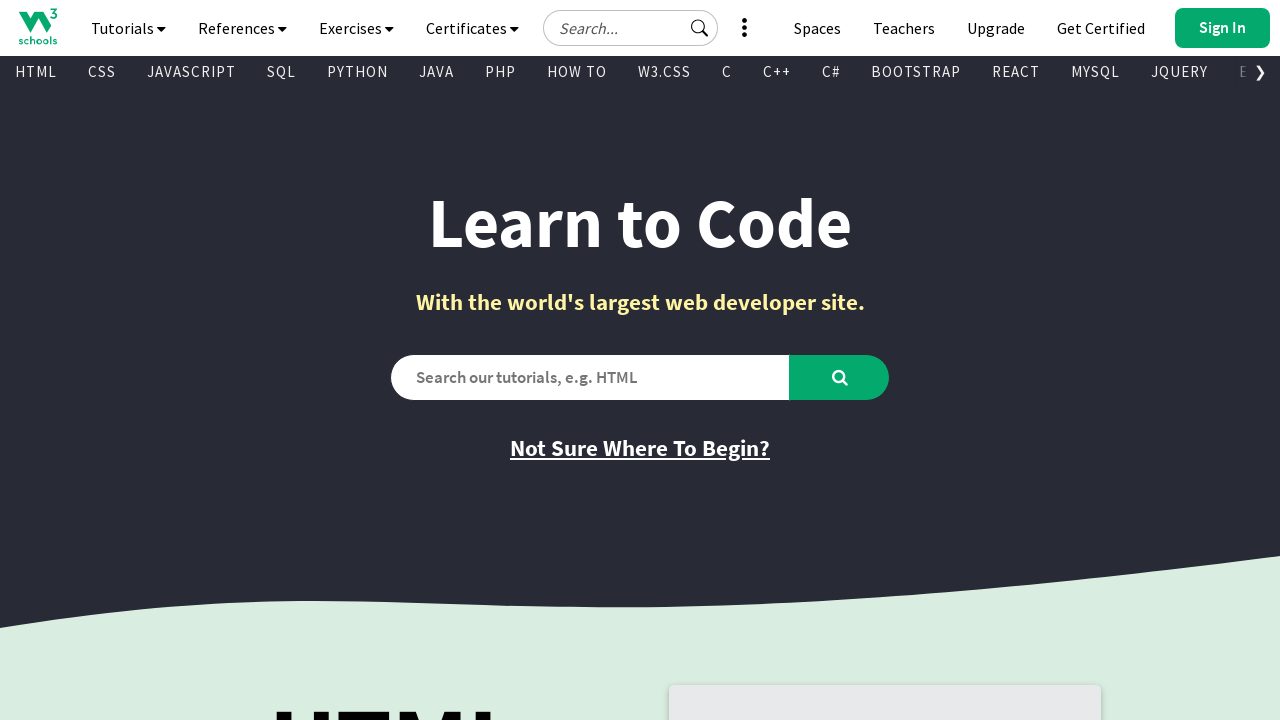

Filled search box with 'Python' on #search2
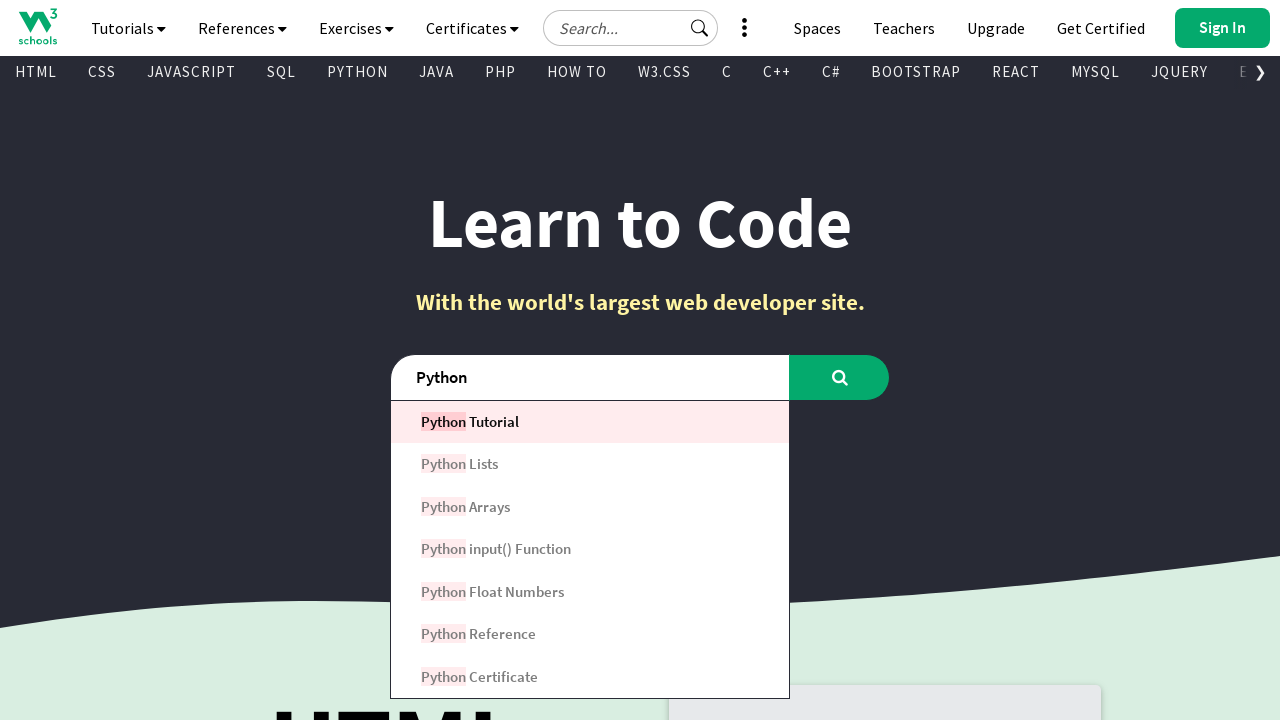

Pressed Enter to submit search on #search2
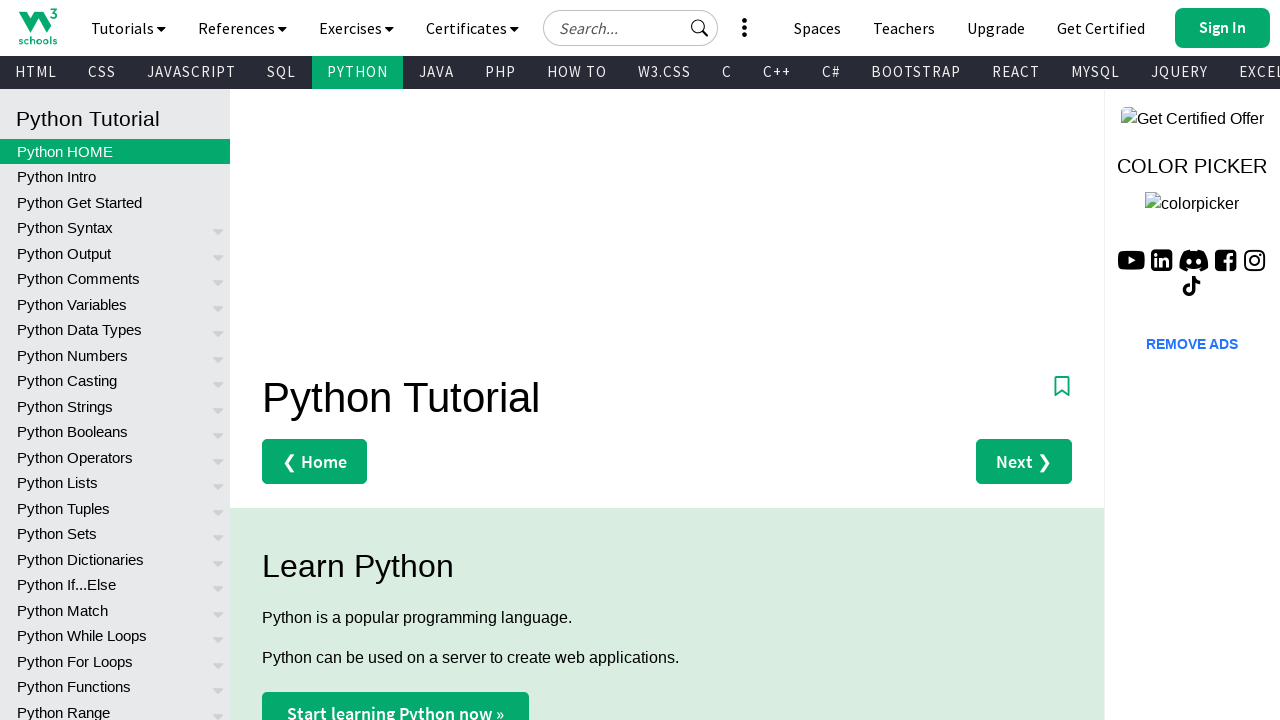

Clicked 'Start learning Python now' link to navigate to Python tutorial at (396, 698) on a:has-text('Start learning Python now »')
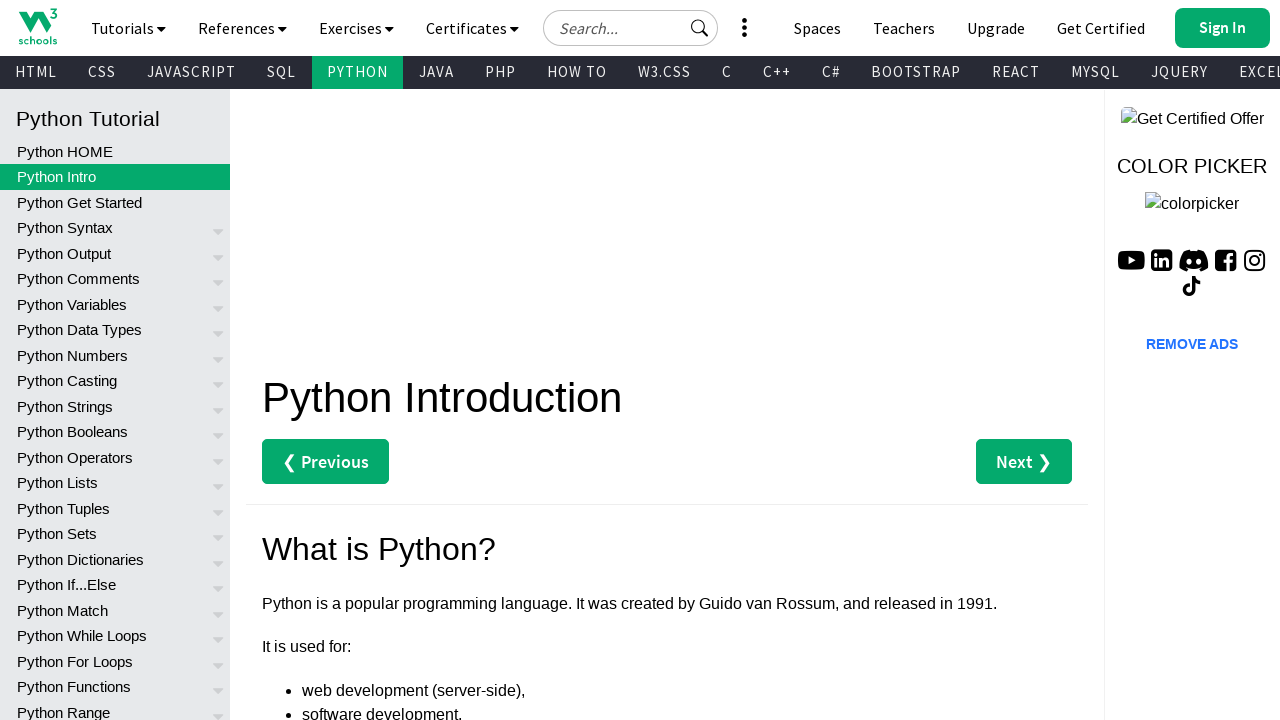

Page load completed
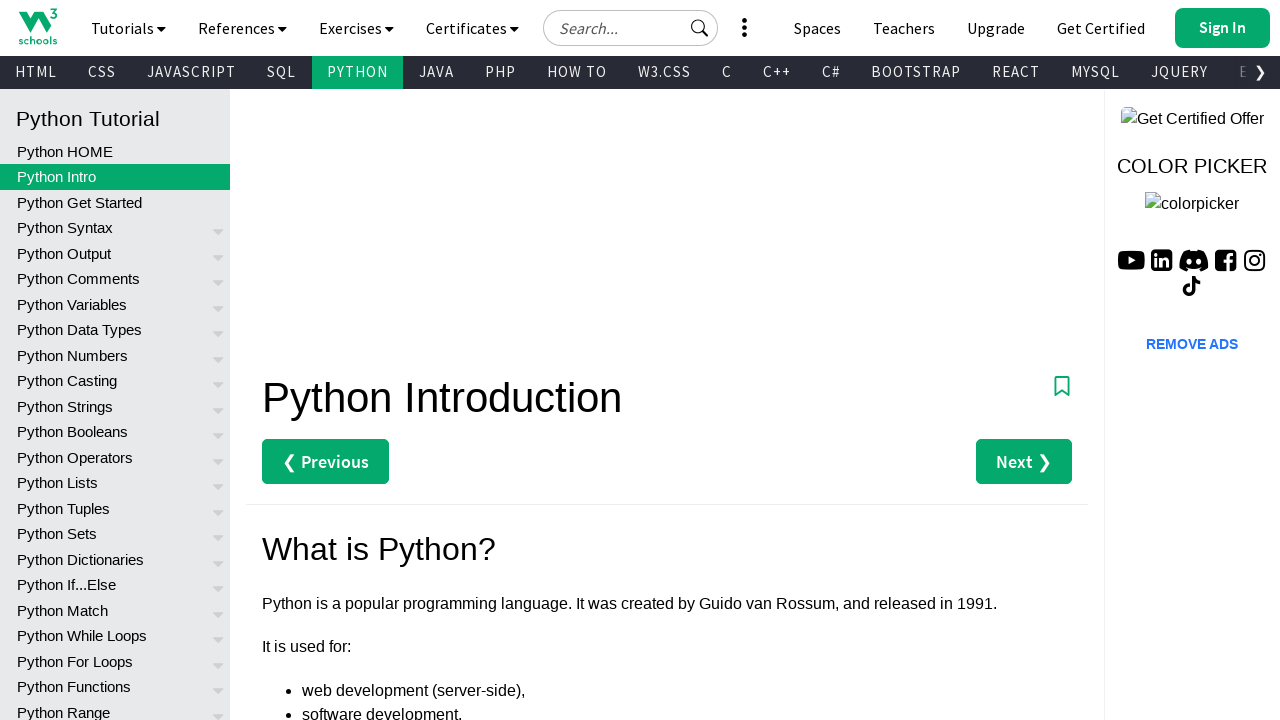

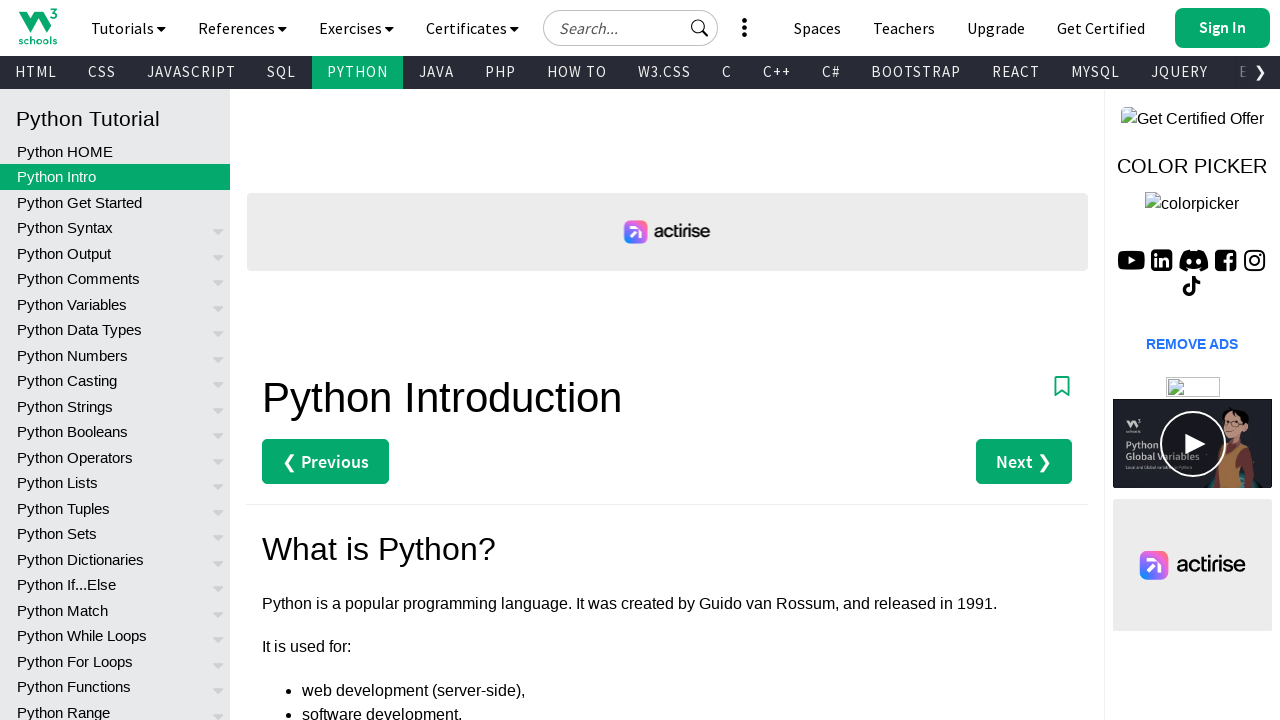